Tests opening a URL in a new tab by clicking the tab button and verifying the new tab URL.

Starting URL: https://demoqa.com/browser-windows

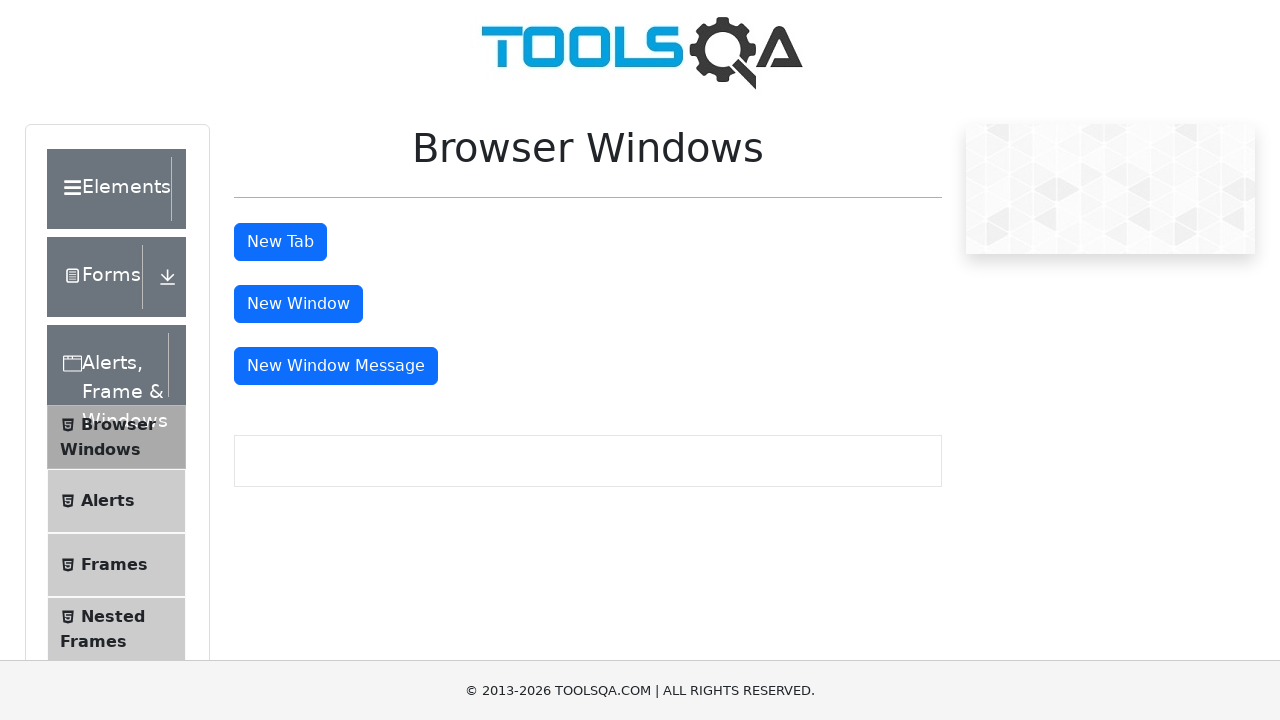

Clicked tab button to open new tab at (280, 242) on #tabButton
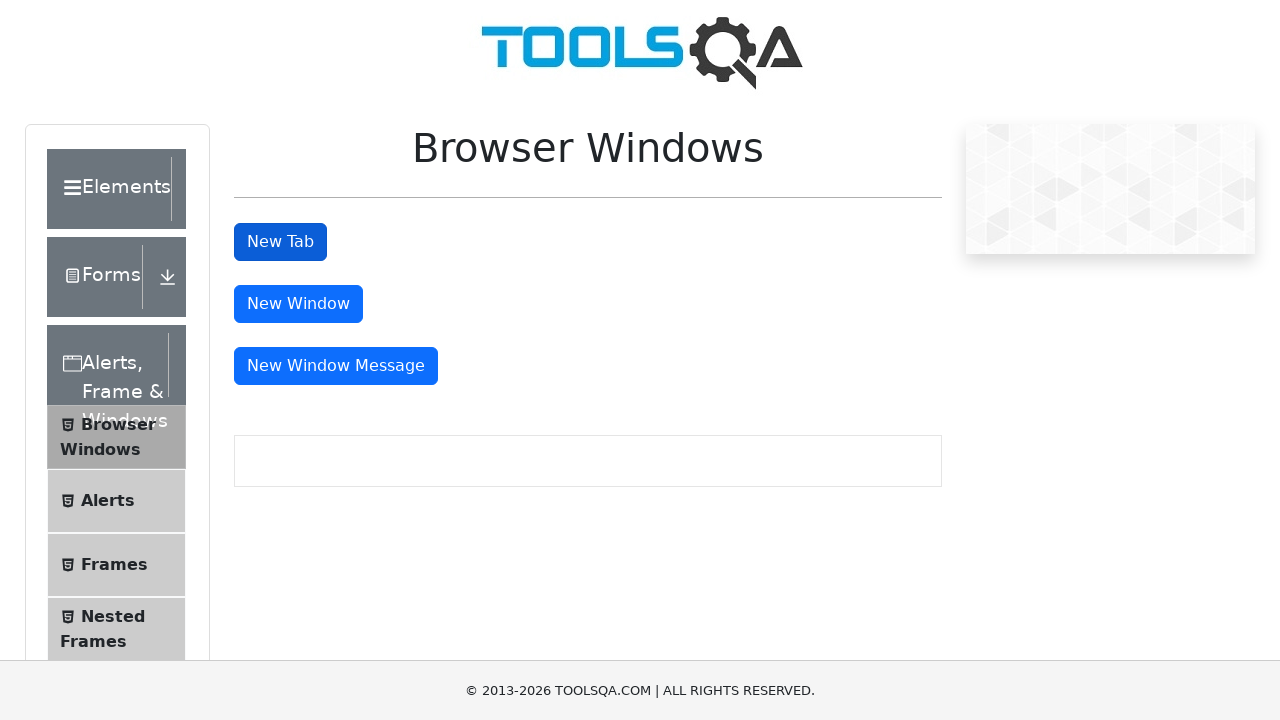

New tab page object captured
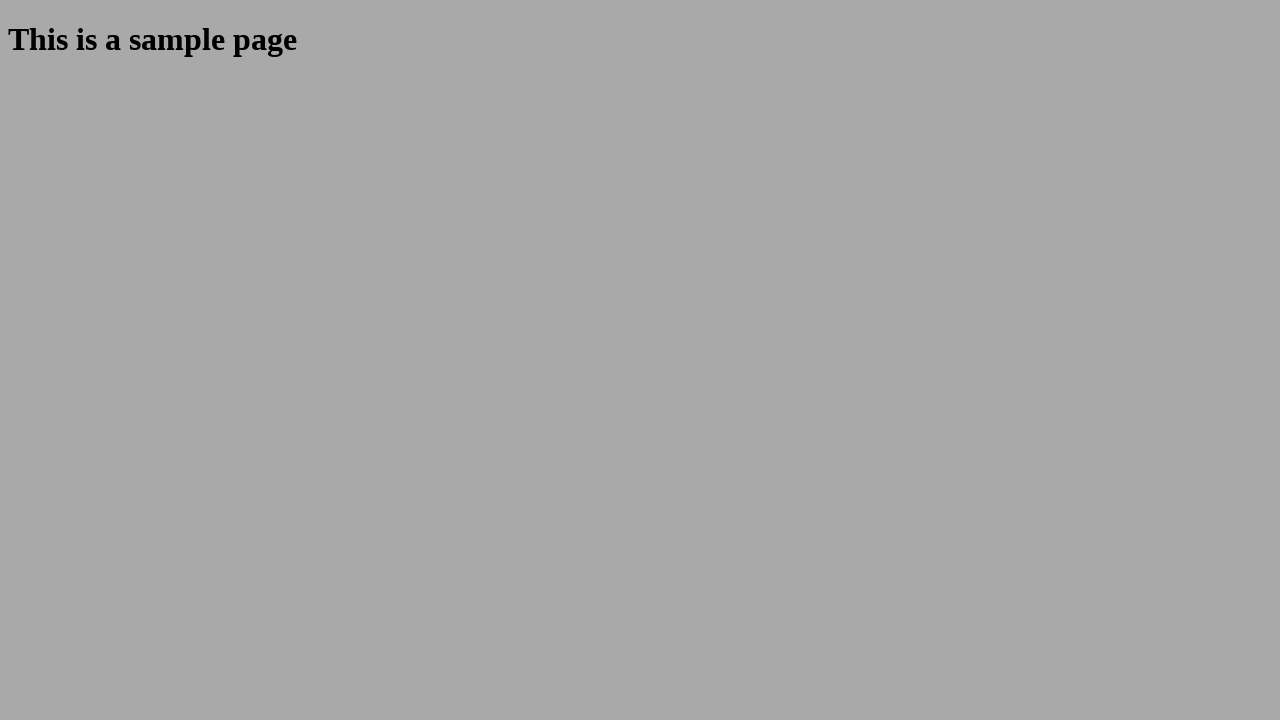

New tab page loaded completely
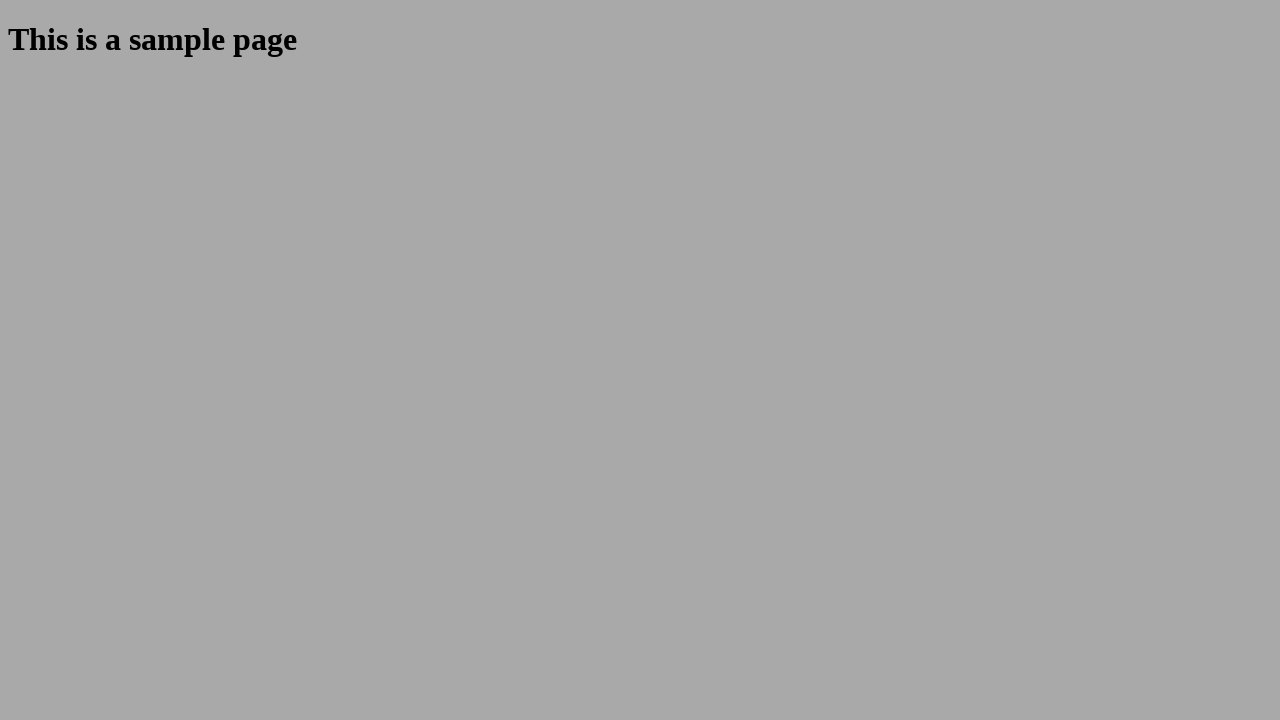

Verified new tab URL is https://demoqa.com/sample
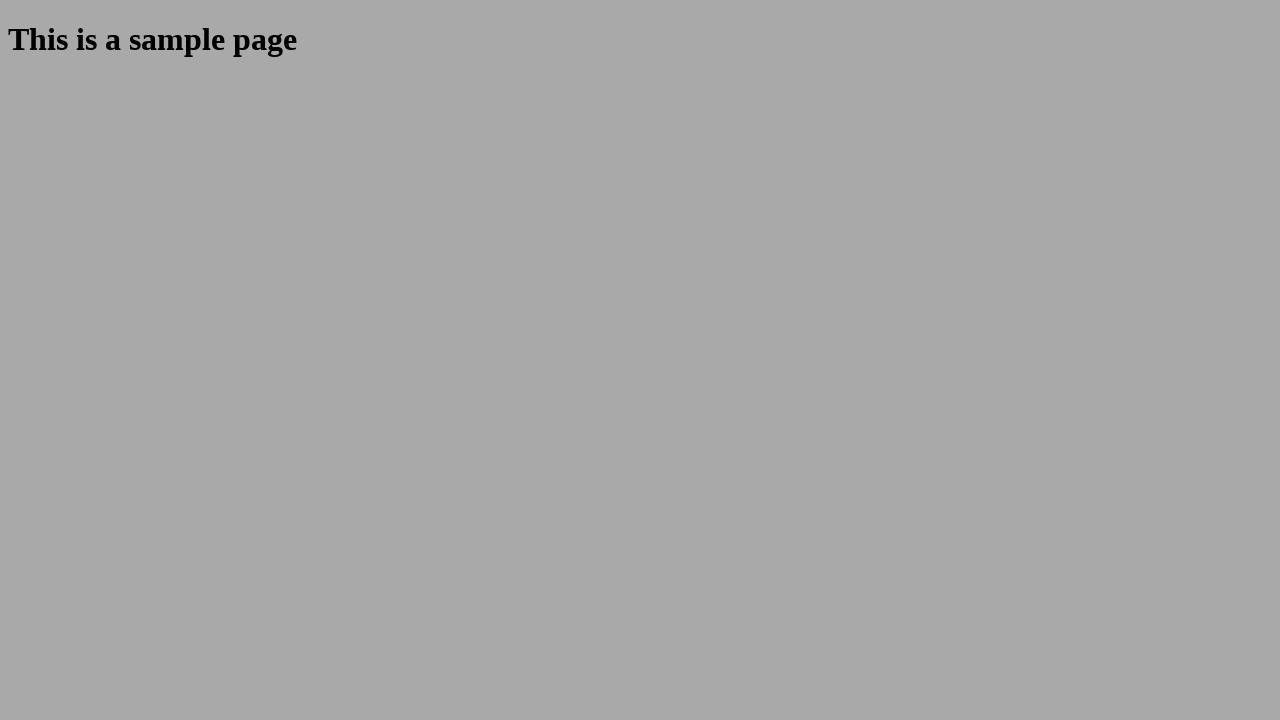

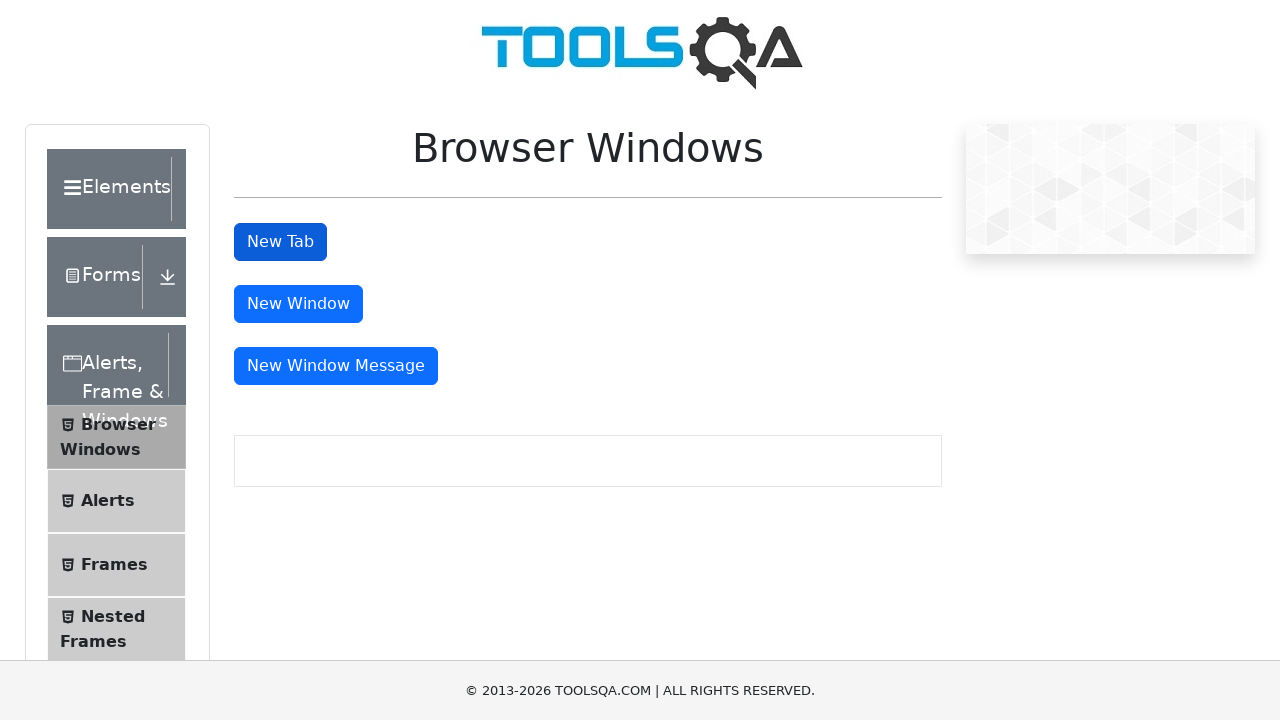